Navigates to an Angular demo application and clicks on the library button to test navigation

Starting URL: https://rahulshettyacademy.com/angularAppdemo/

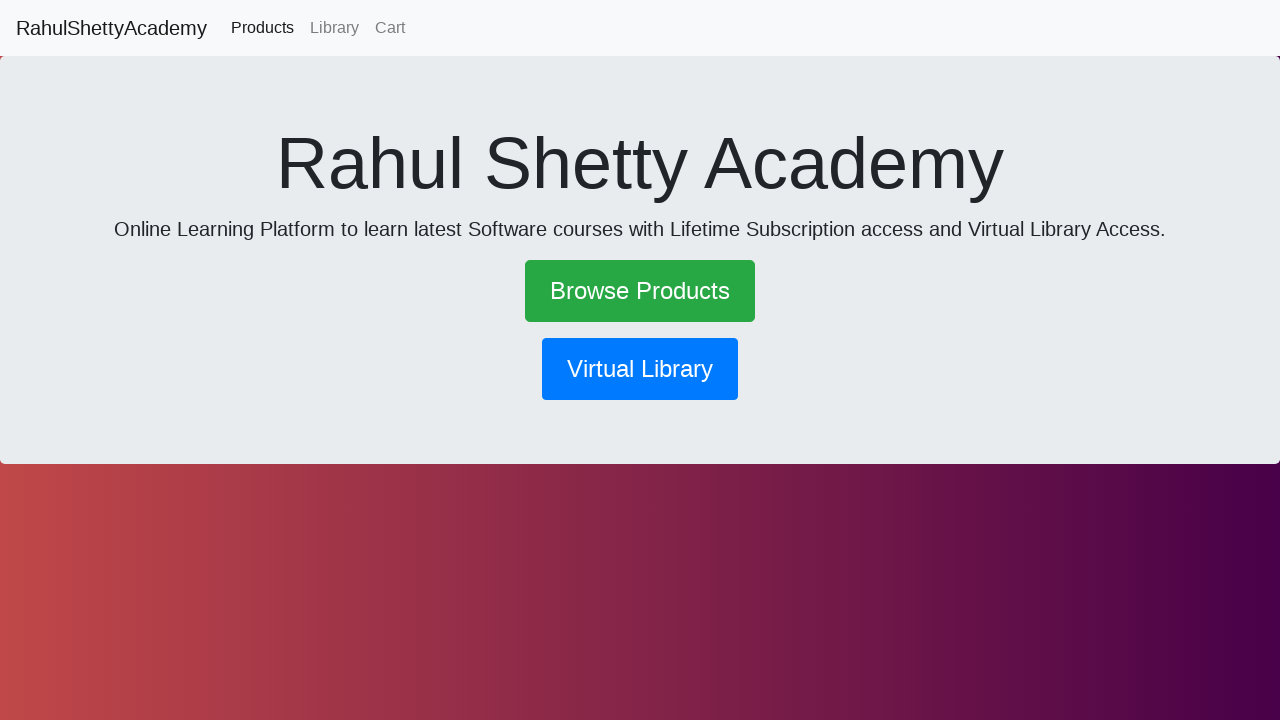

Clicked library navigation button at (640, 369) on button[routerlink='/library']
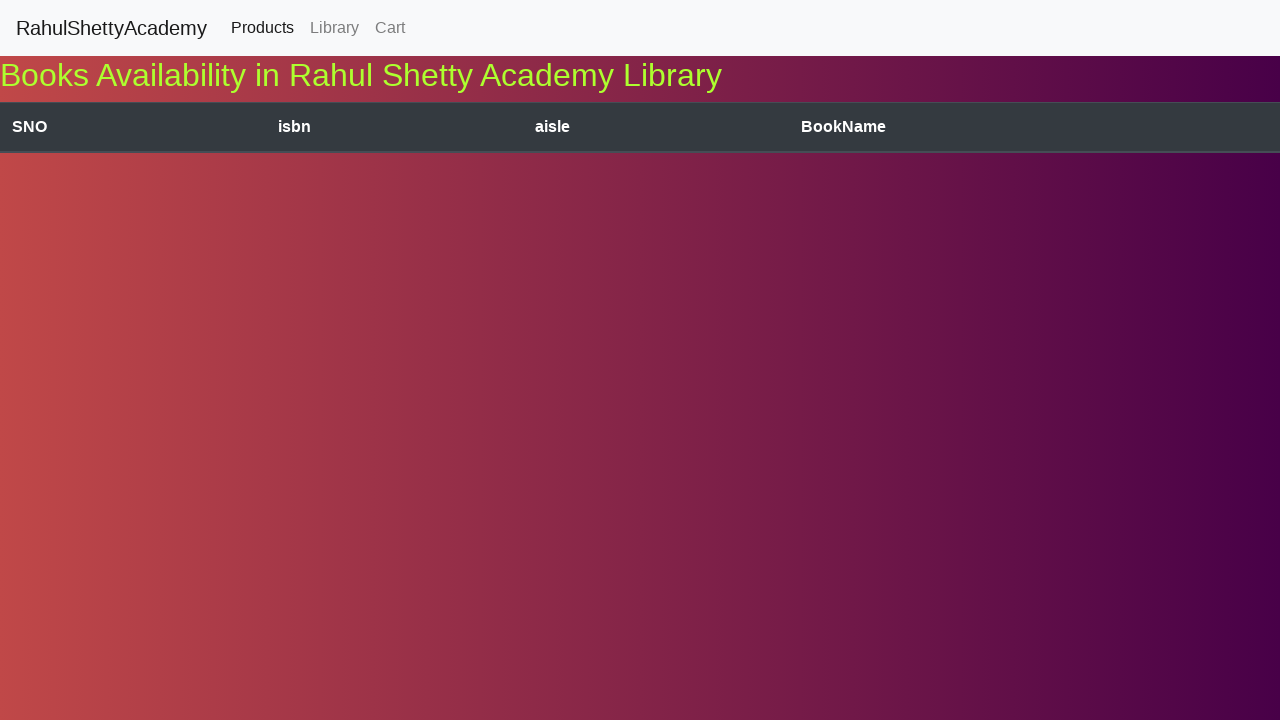

Network traffic settled after navigation to library
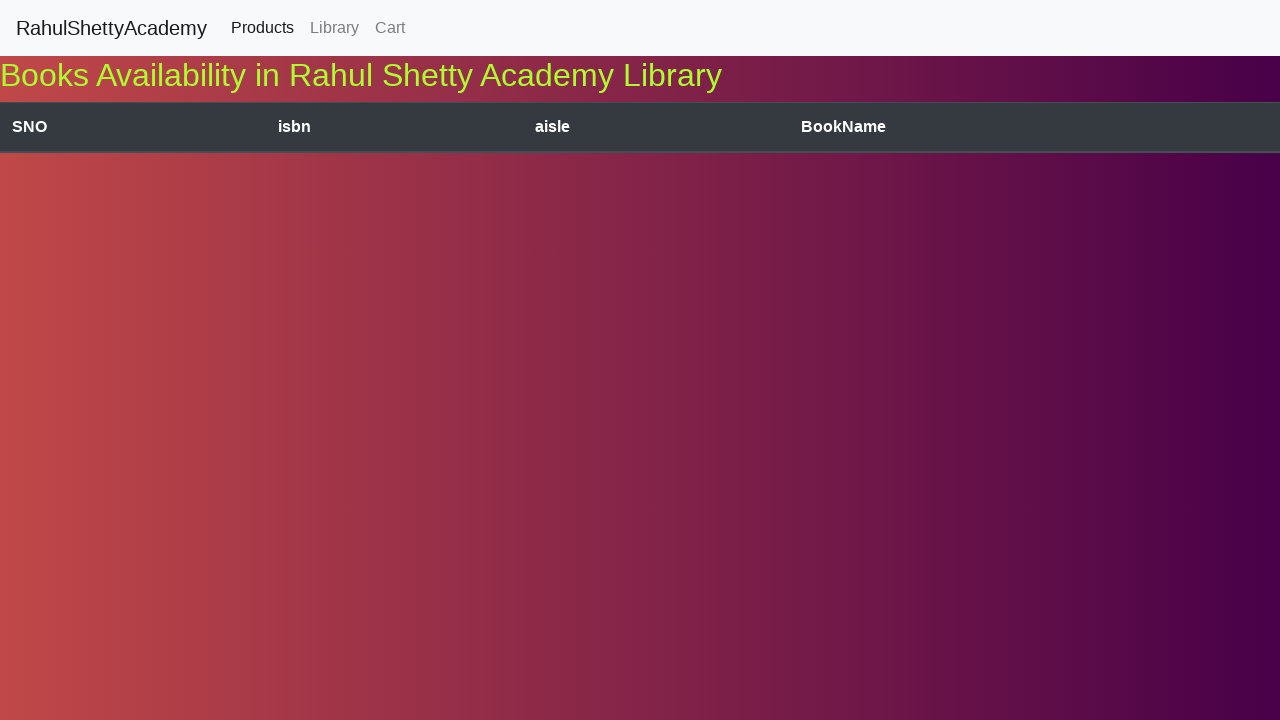

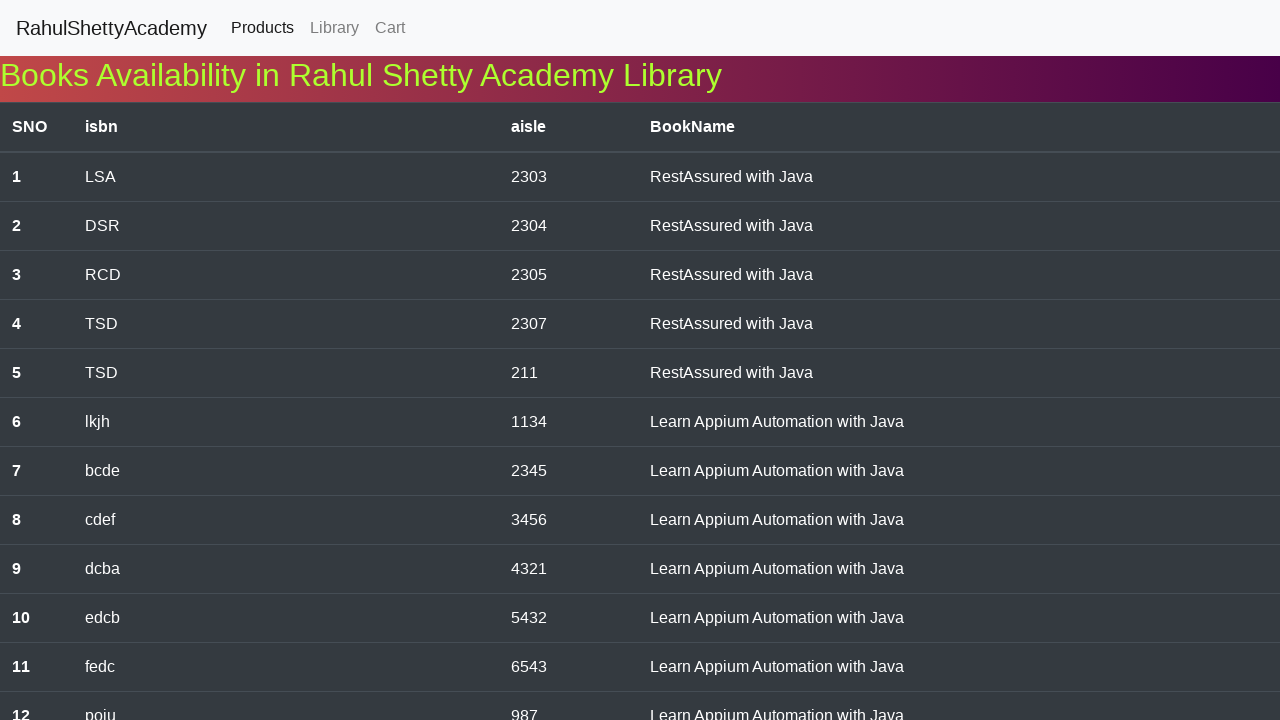